Tests clicking a link that opens a popup window on a test page, demonstrating browser window handling functionality.

Starting URL: https://omayo.blogspot.com/

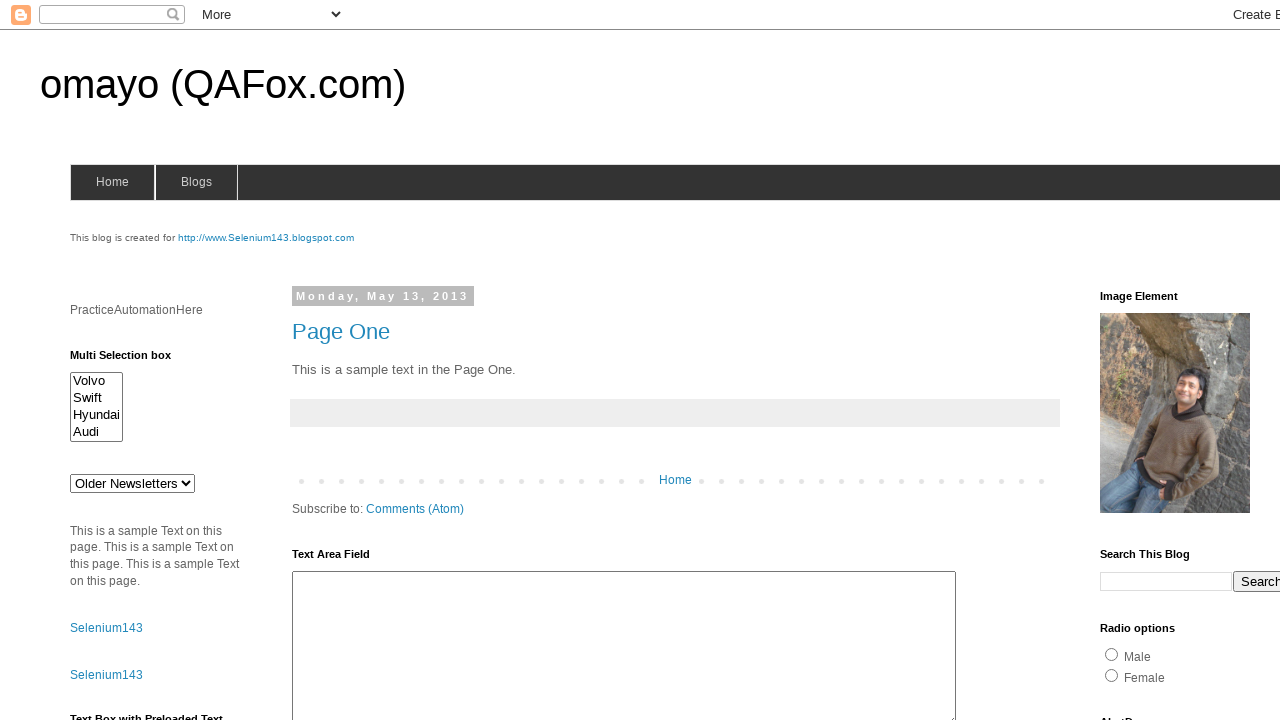

Clicked link to open popup window at (132, 360) on text=Open a popup window
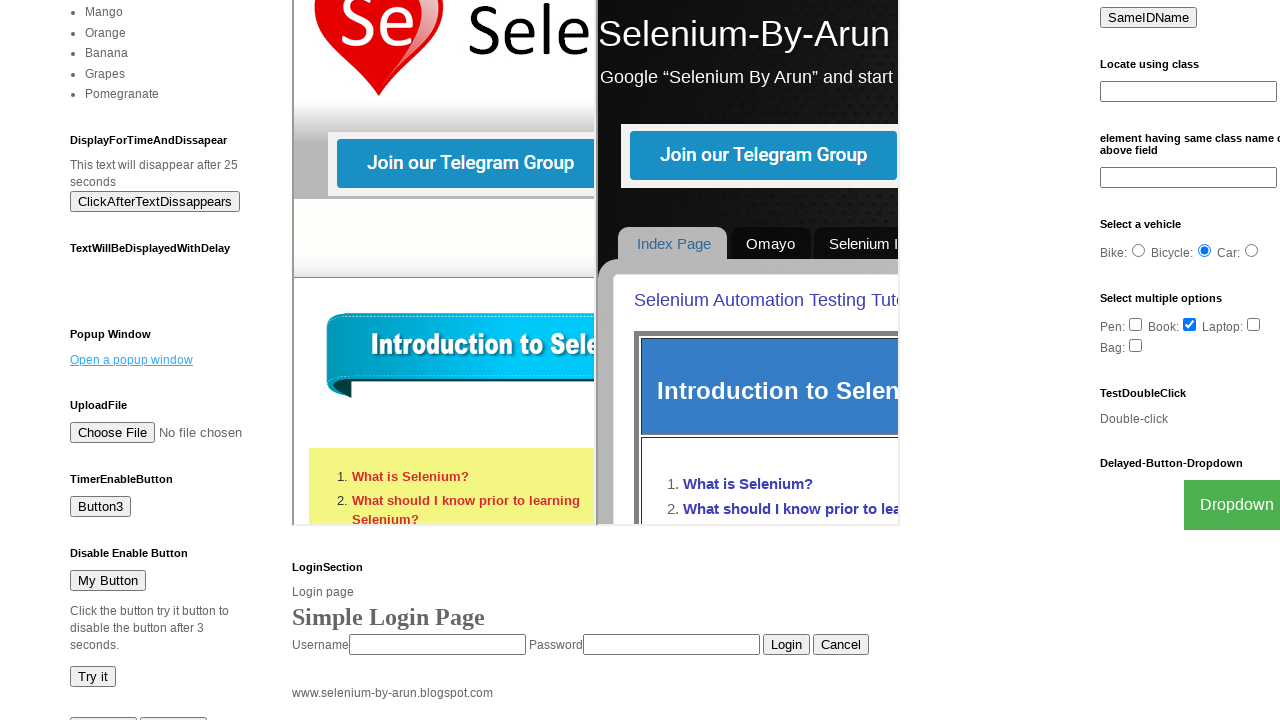

Waited for popup window to appear
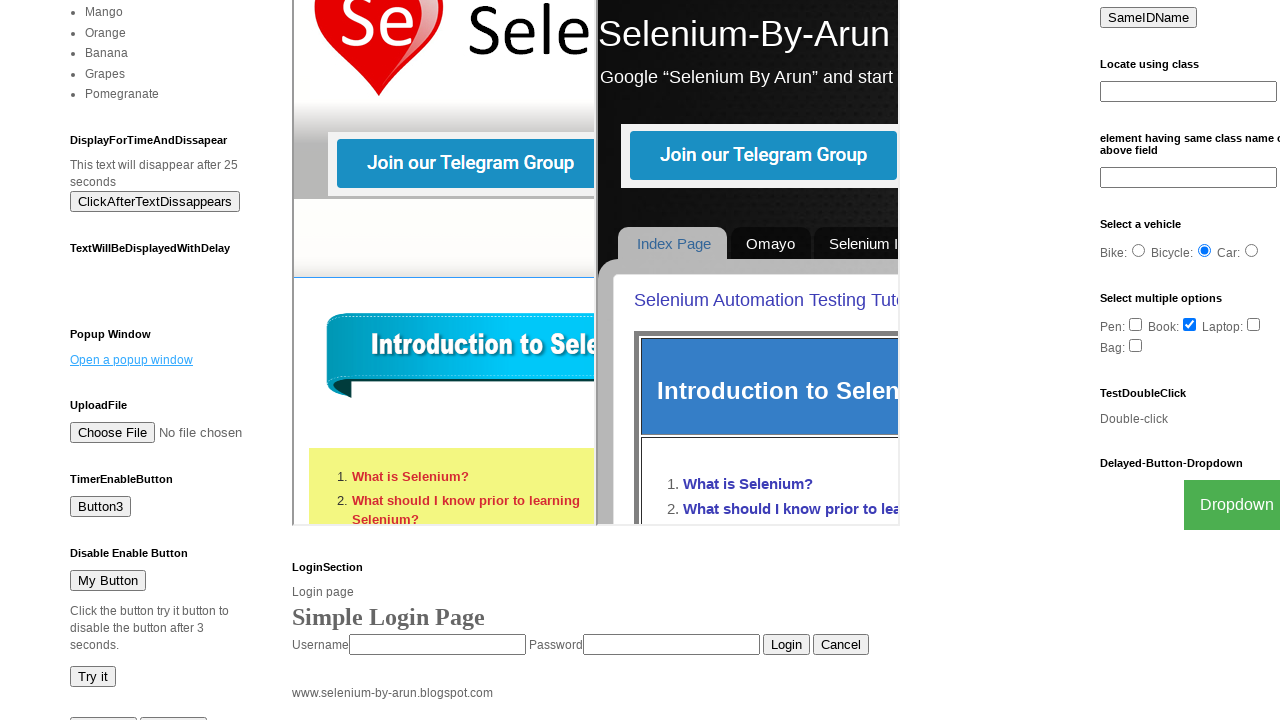

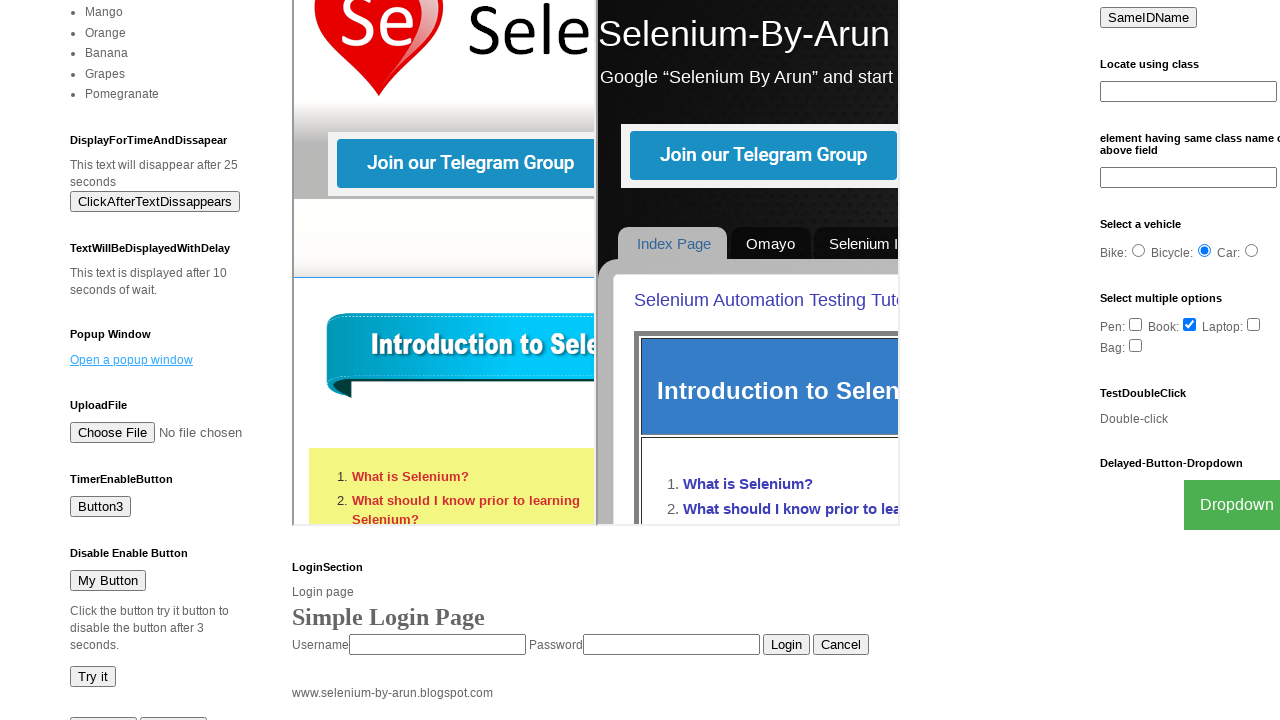